Navigates to Wong supermarket product page for avocados and verifies the price element is displayed

Starting URL: https://www.wong.pe/palta-fuerte-verde-x-kg-3951/p

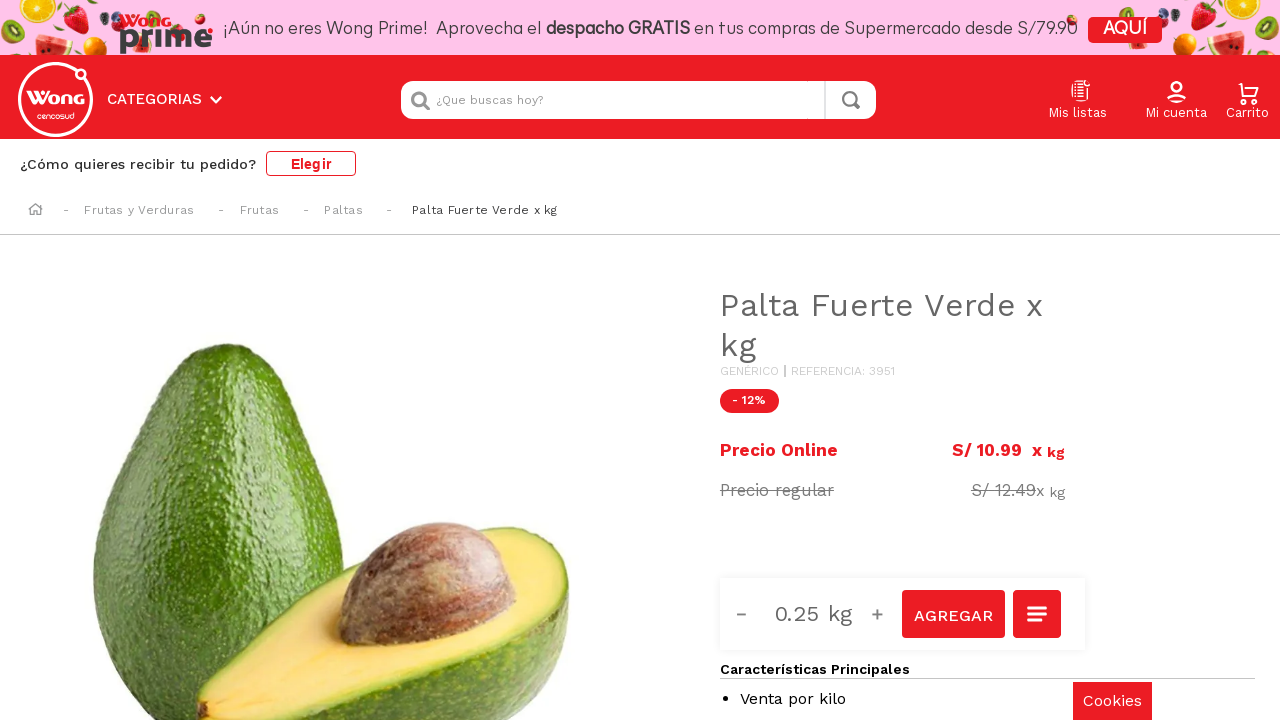

Navigated to Wong supermarket avocado product page
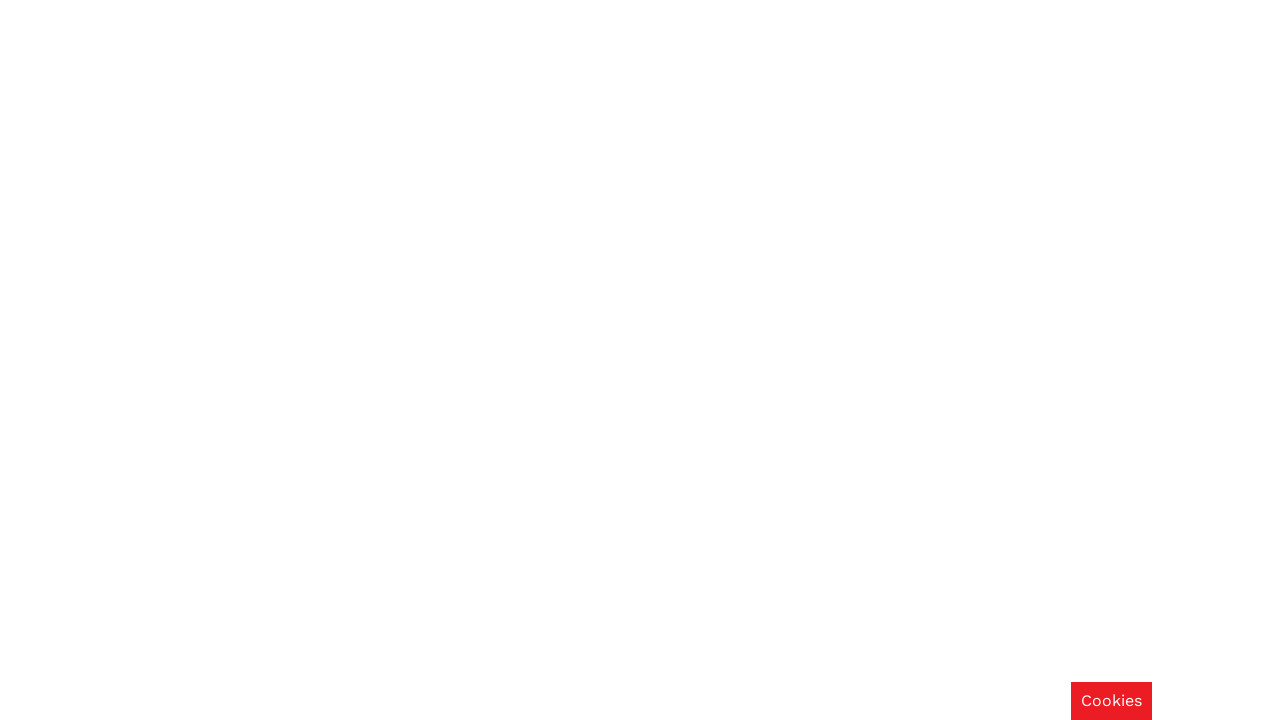

Product price element is now visible
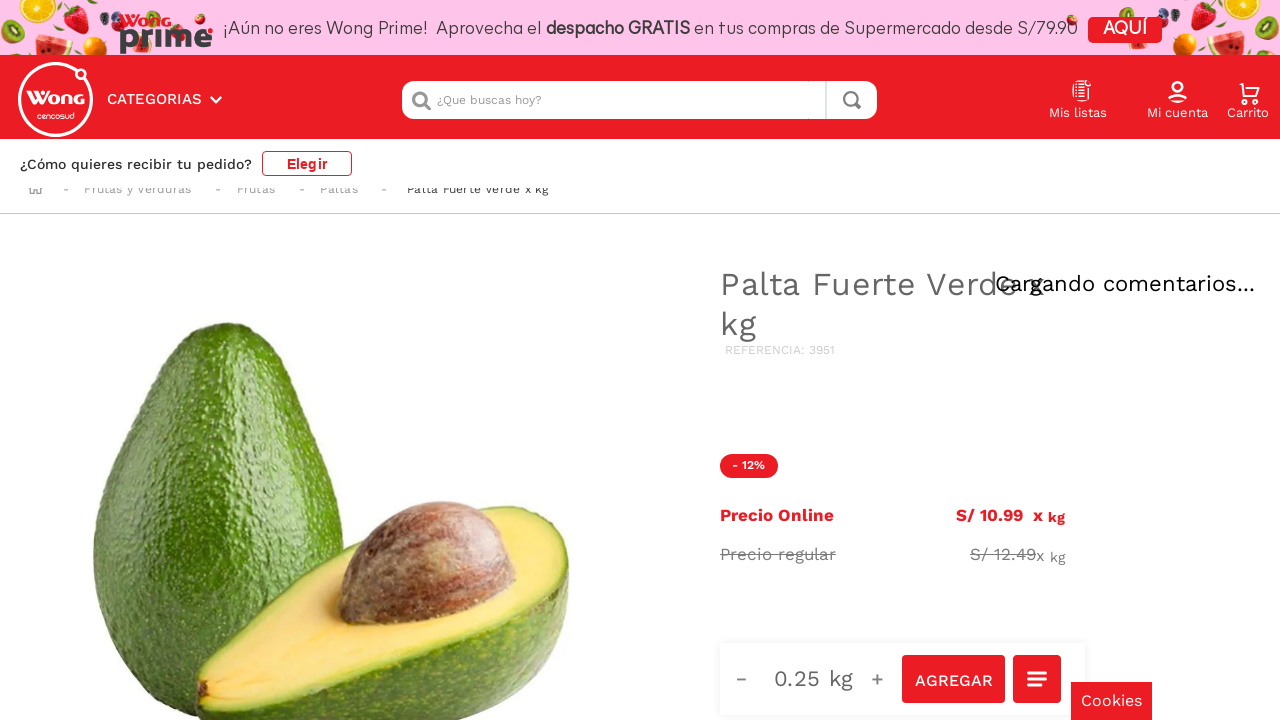

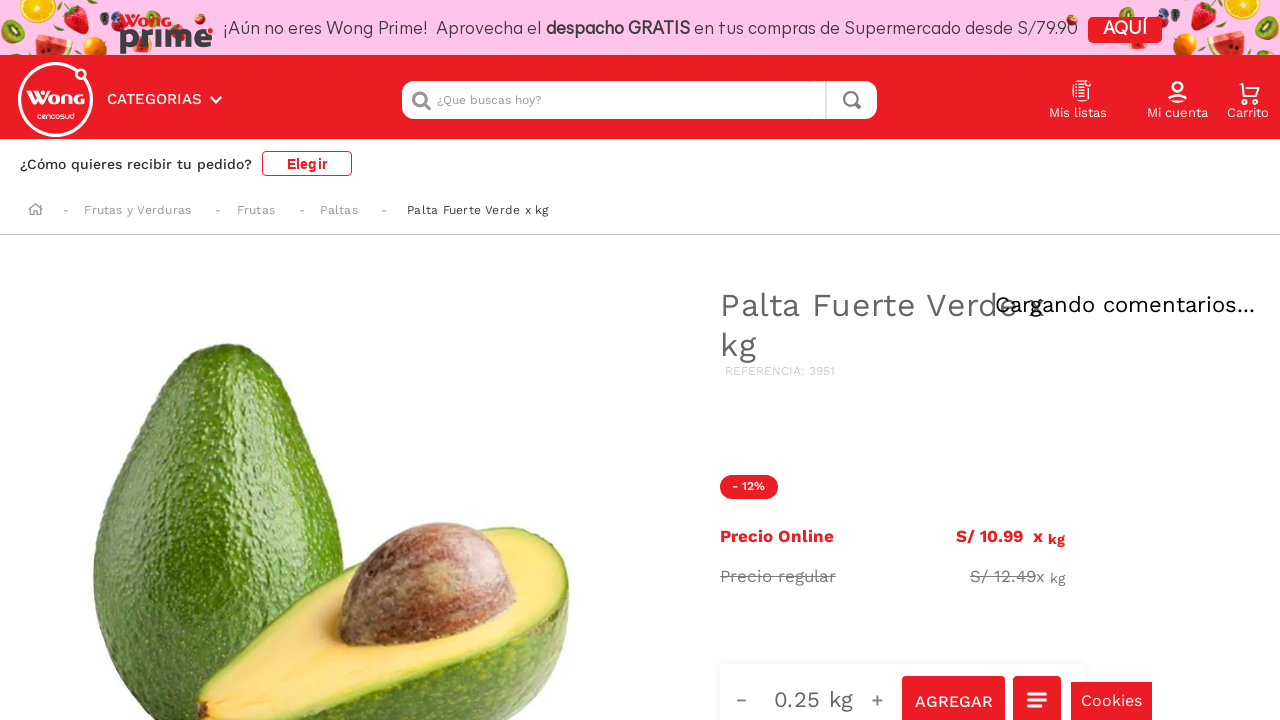